Tests cross-browser compatibility by navigating to login page and then app page

Starting URL: https://demo.applitools.com

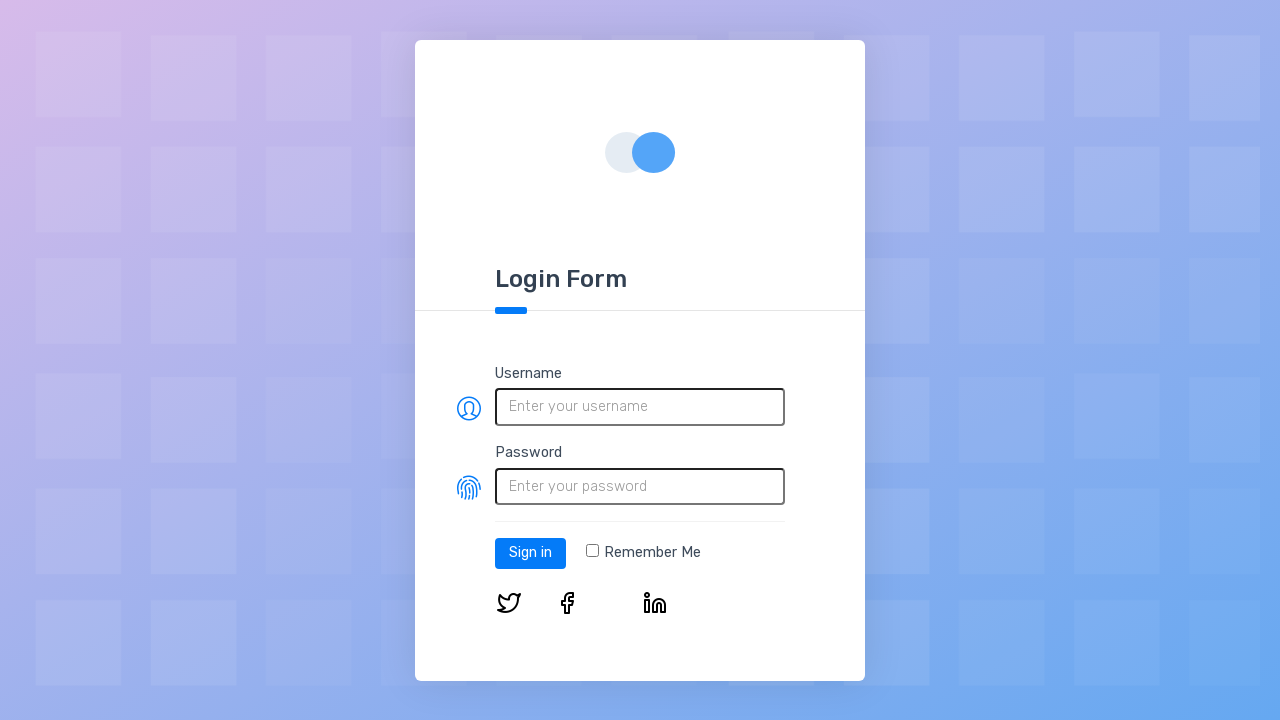

Login page loaded (networkidle)
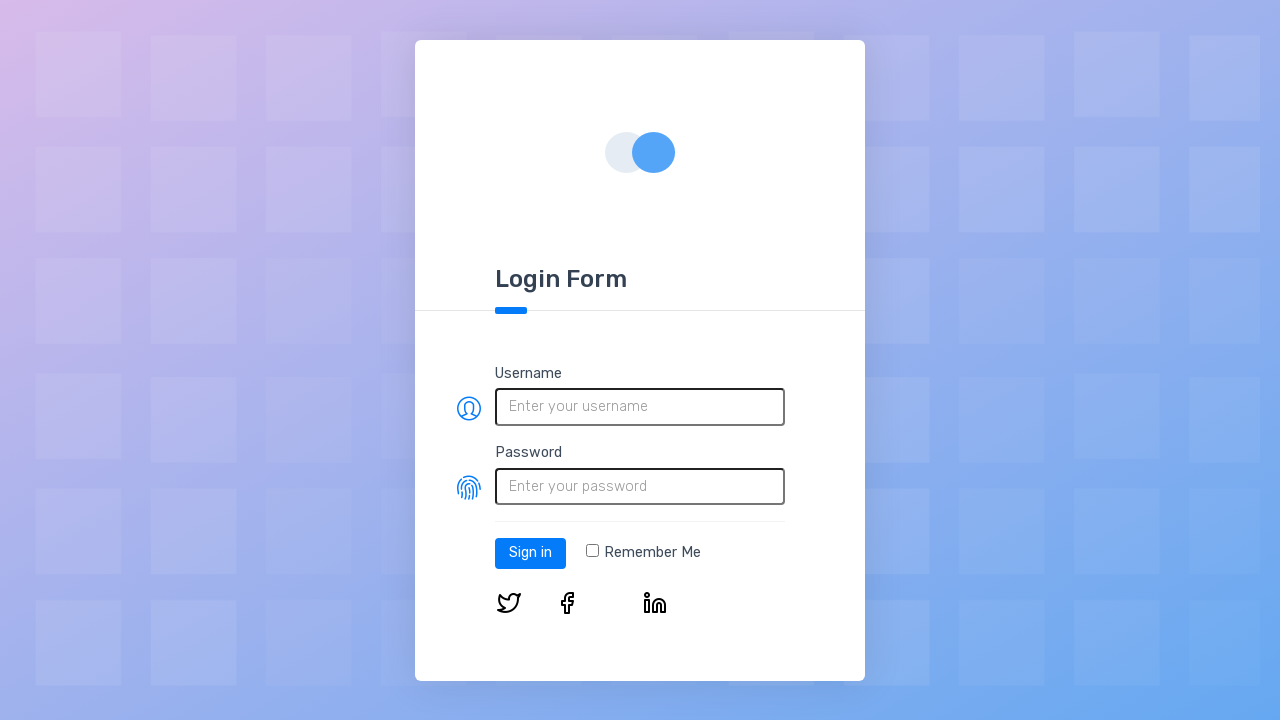

Navigated to main app page at https://demo.applitools.com/app.html
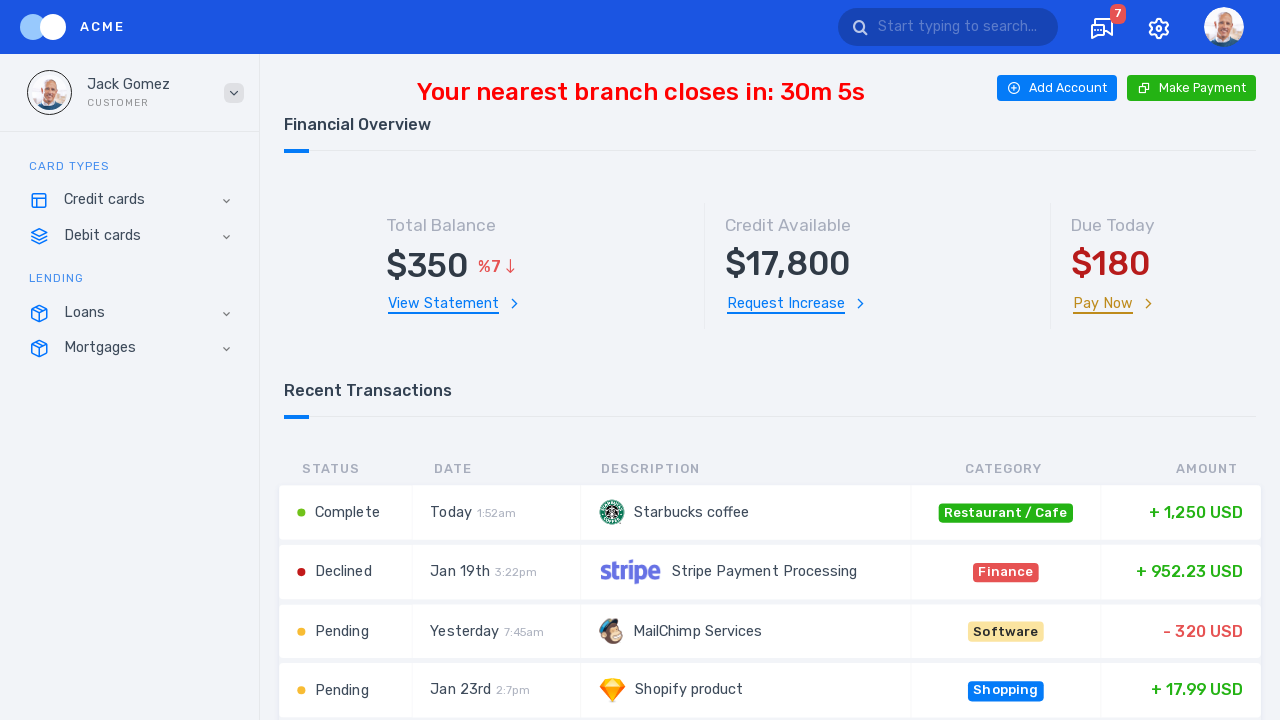

Main app page loaded (networkidle)
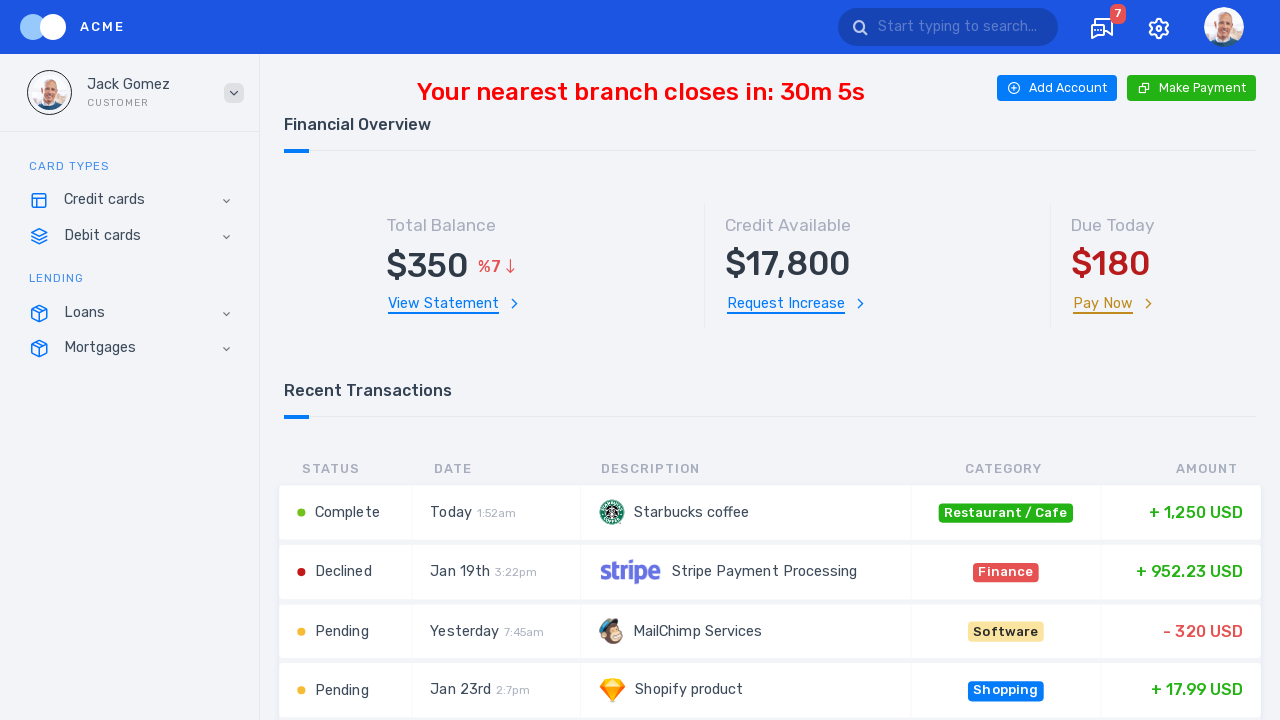

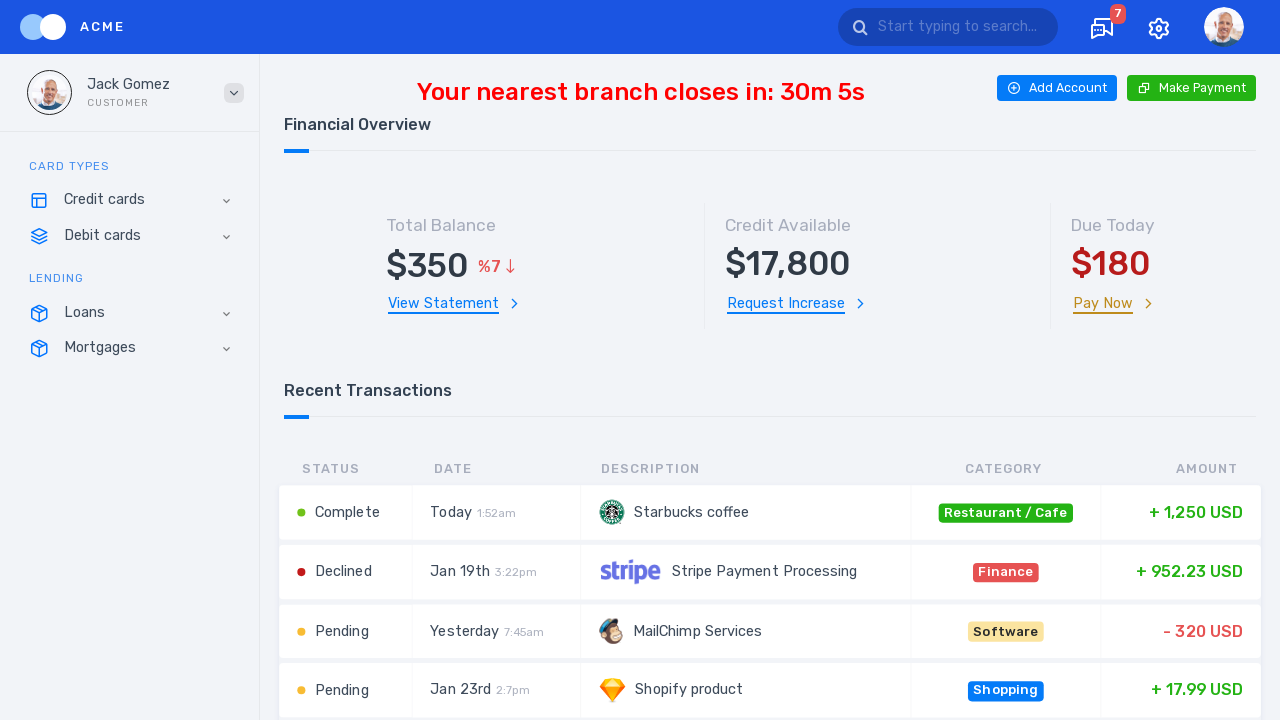